Tests relative locator functionality by finding and clicking a button near another button element on the page

Starting URL: http://omayo.blogspot.com/

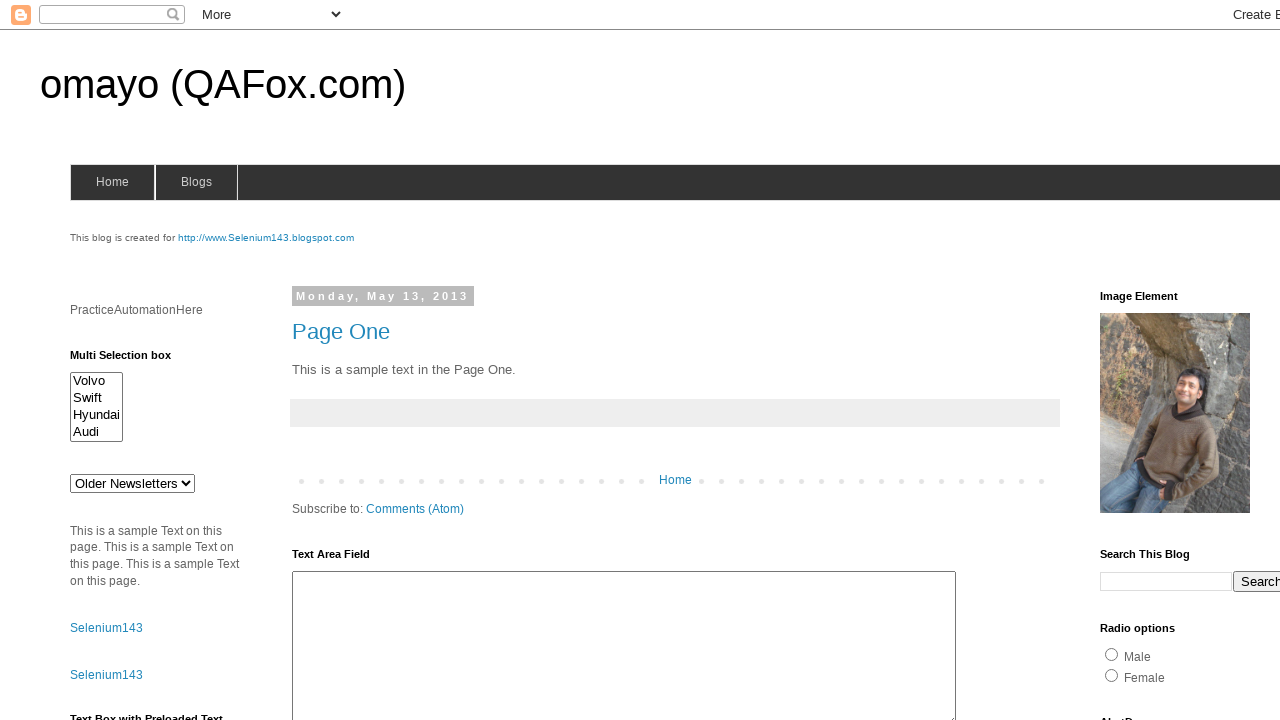

Waited 3 seconds for page to fully load
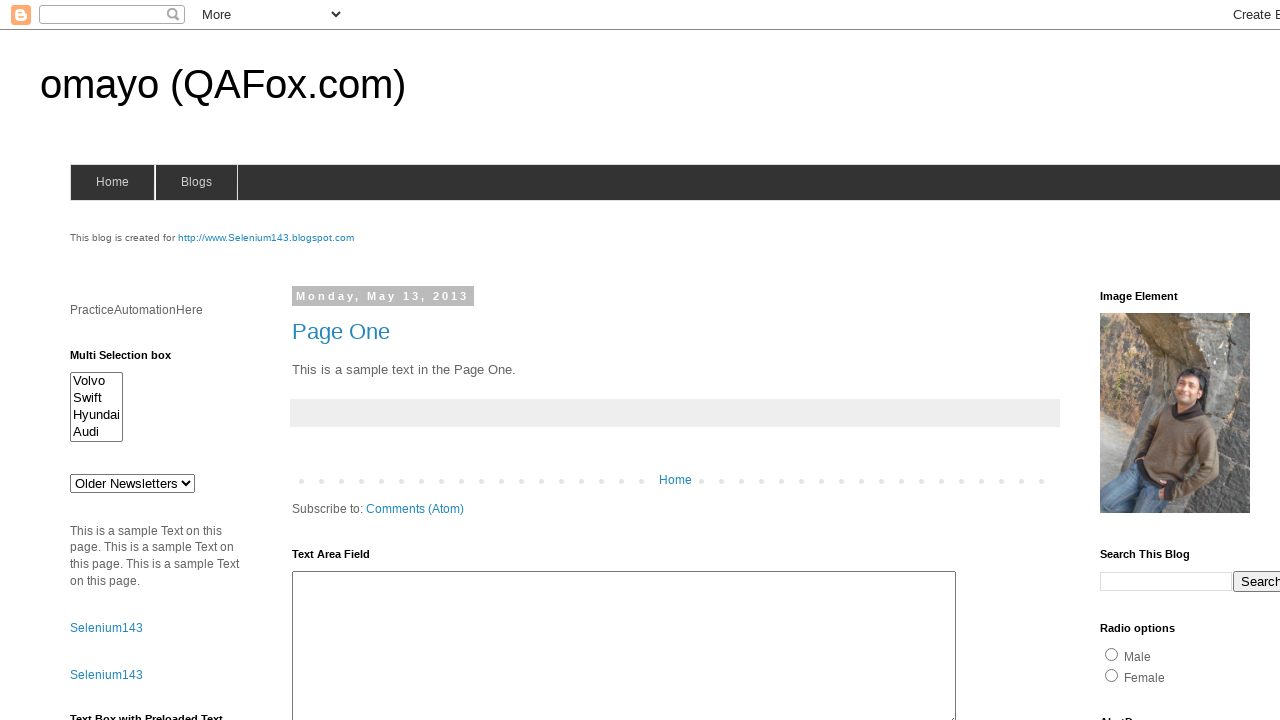

Located login button using xpath
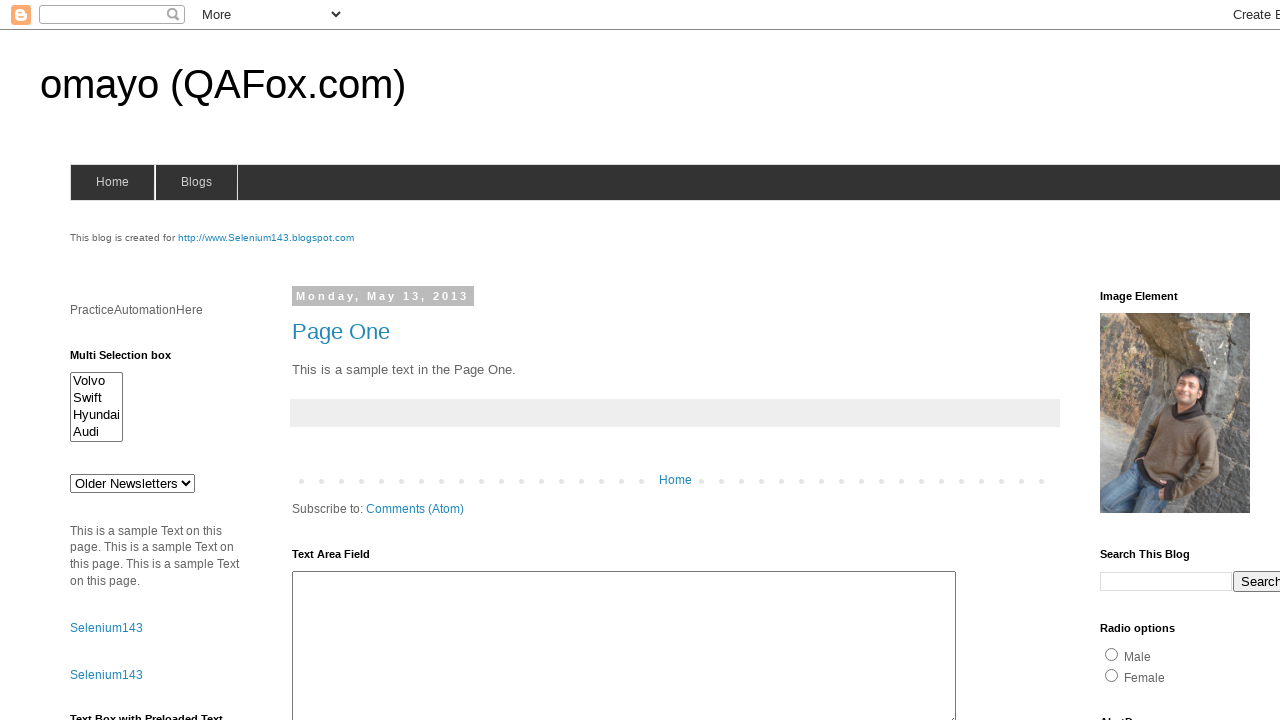

Located parent container of login button
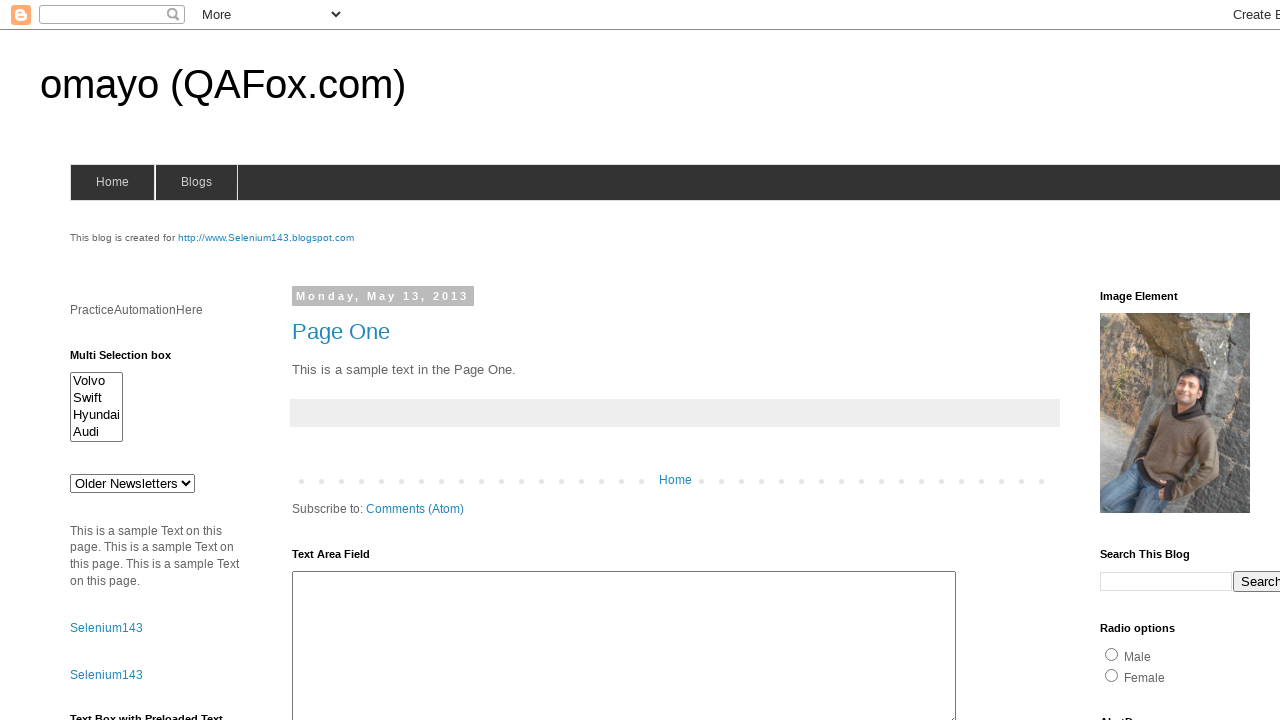

Found first button near login button in parent container
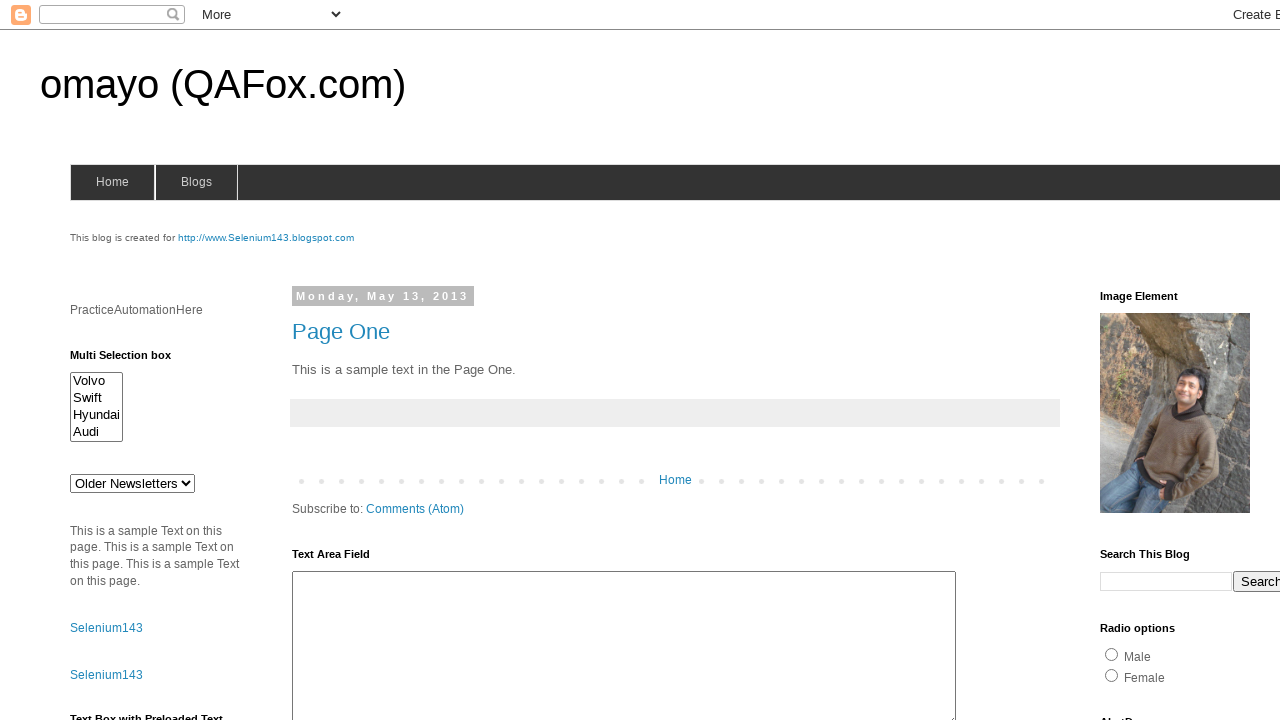

Clicked button near login button using relative locator at (98, 361) on xpath=/html/body/div[4]/div[2]/div[2]/div[2]/div[2]/div[2]/div[2]/div/div[4]/div
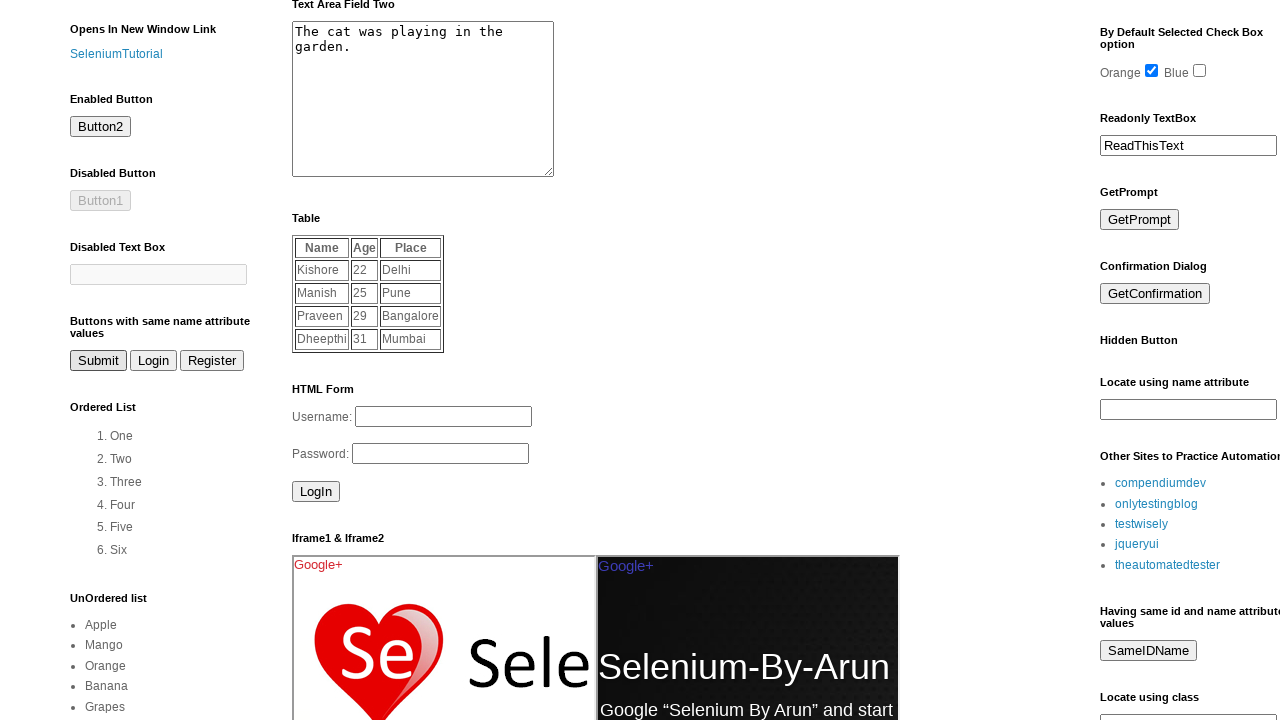

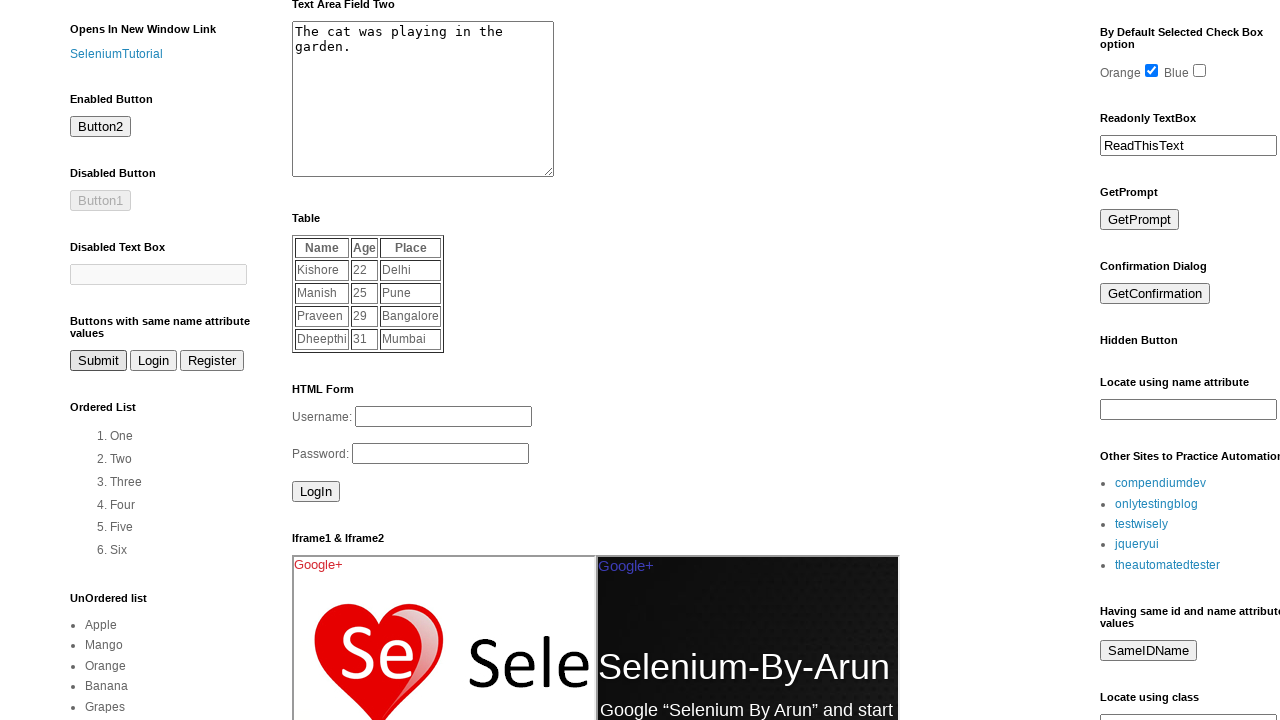